Tests scrolling functionality by scrolling down 2000 pixels and then back up 1000 pixels on the TechPro Education website

Starting URL: https://www.techproeducation.com

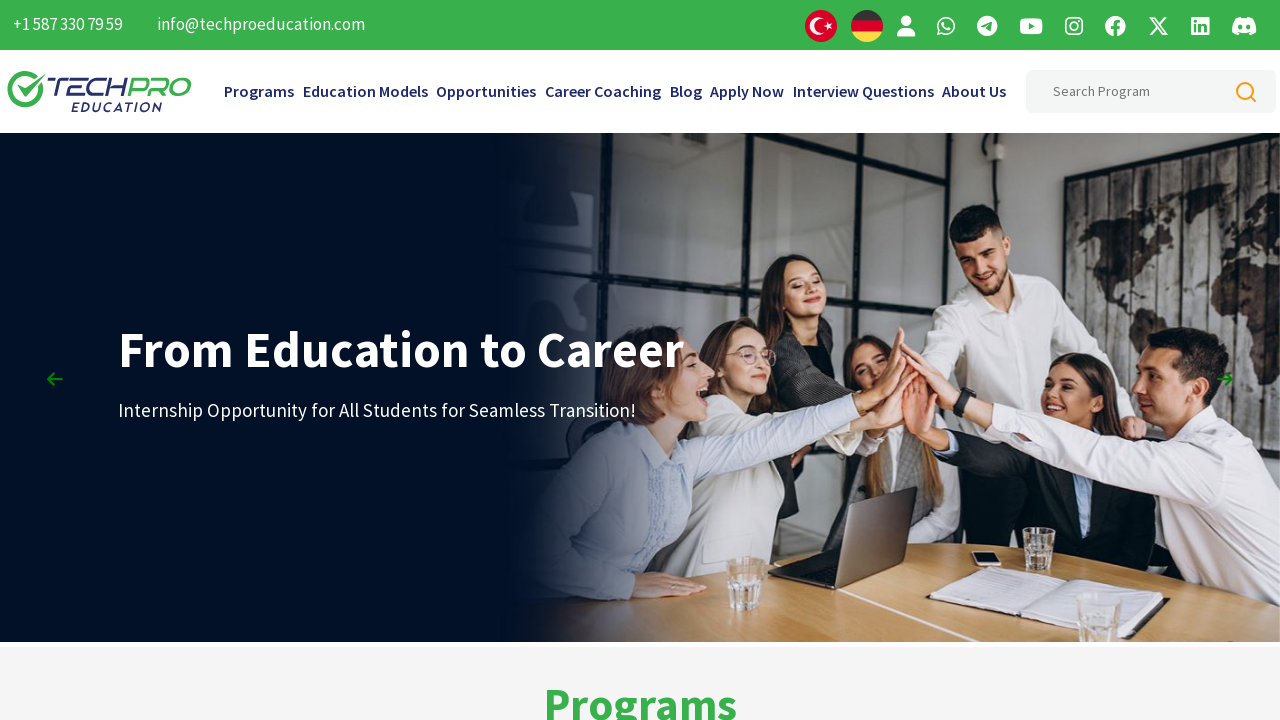

Scrolled down 2000 pixels on TechPro Education website
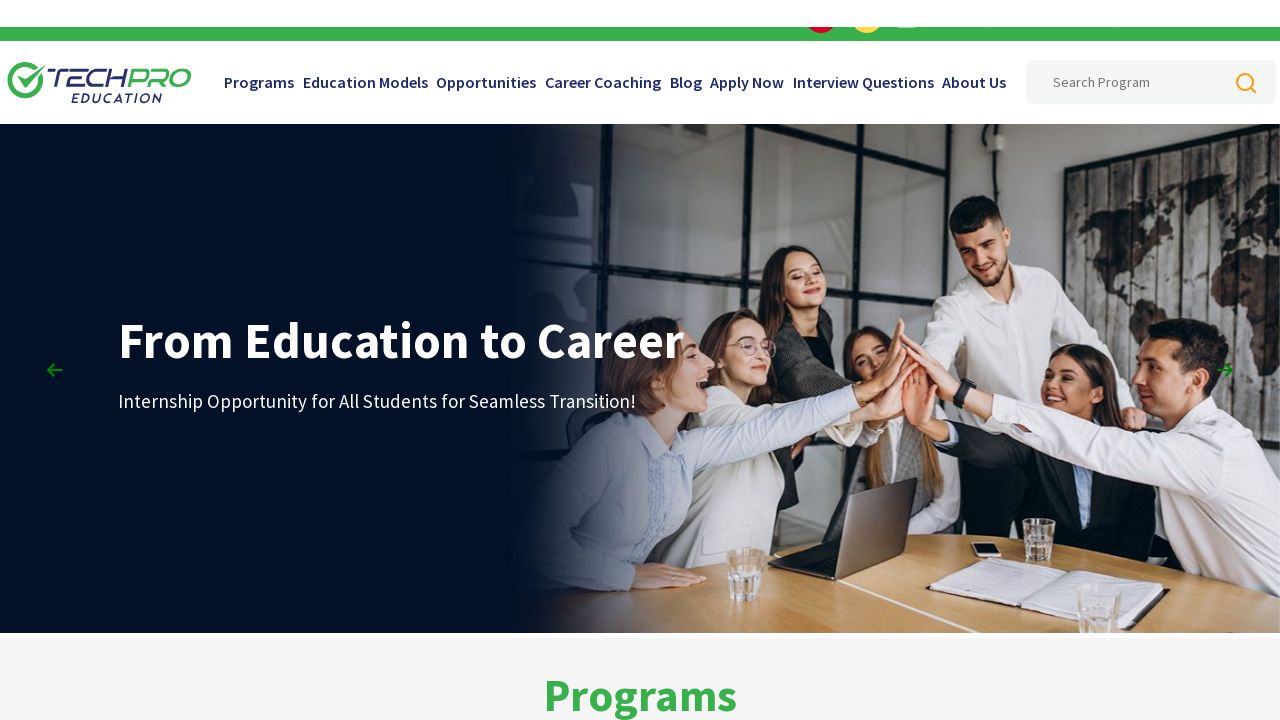

Scrolled up 1000 pixels on TechPro Education website
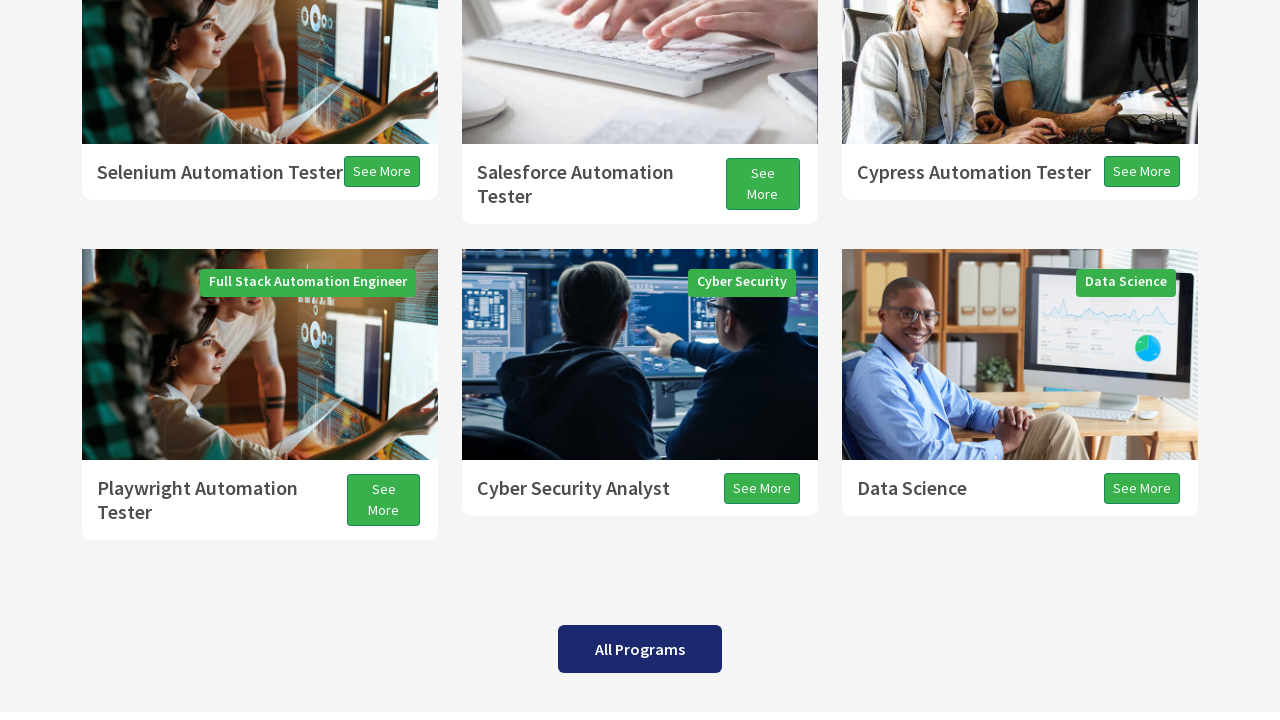

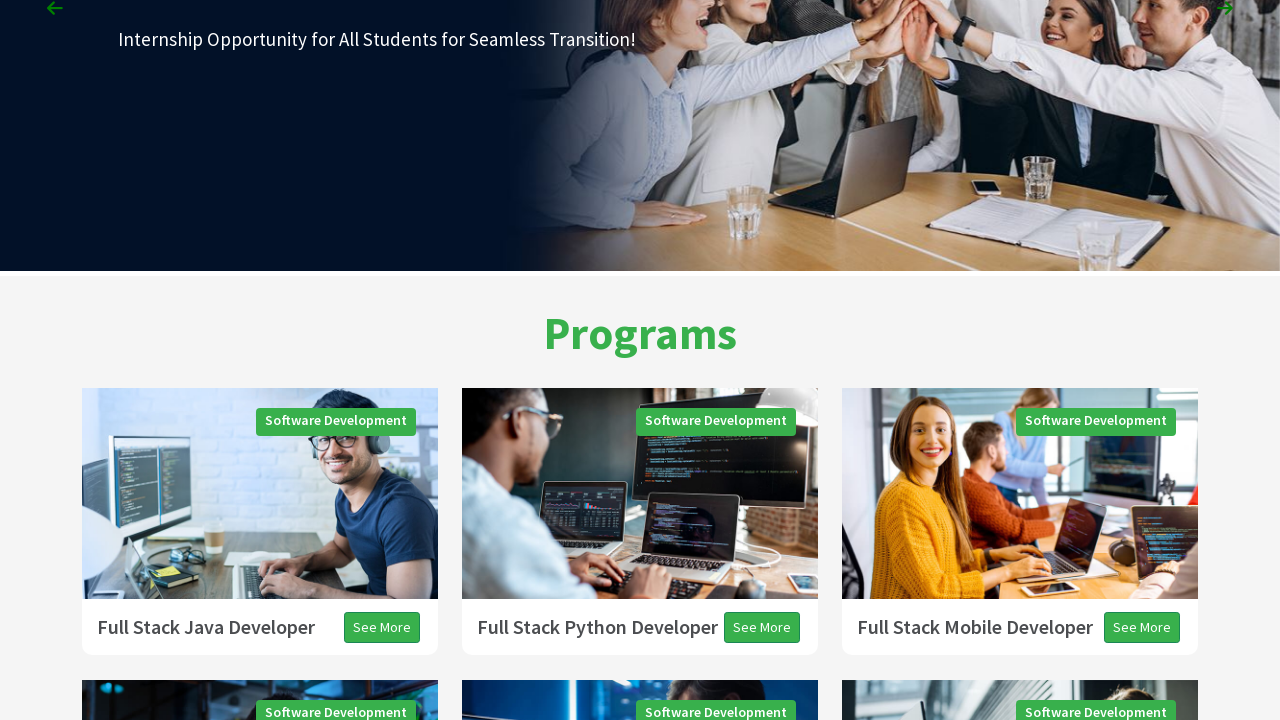